Tests handling a new tab by clicking a link that opens in a new tab and verifying content on the new tab

Starting URL: https://kitchen.applitools.com/ingredients/links

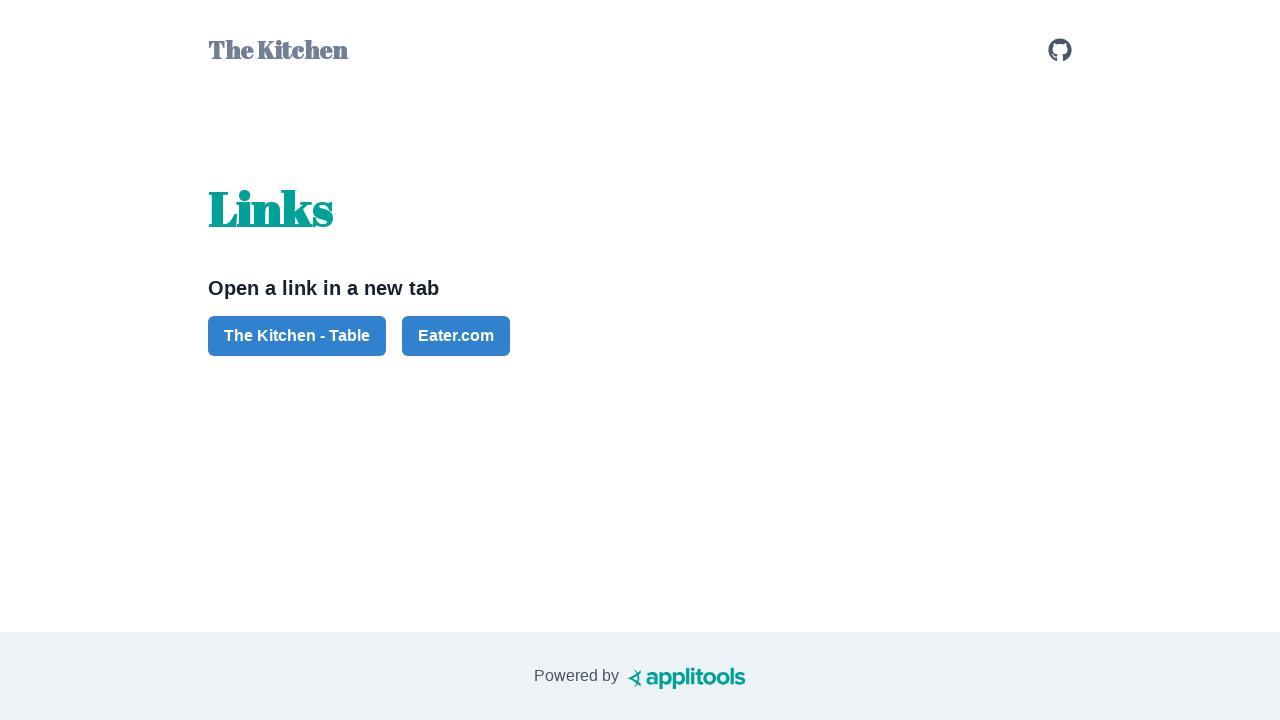

Clicked link to open new tab at (297, 336) on #button-the-kitchen-table
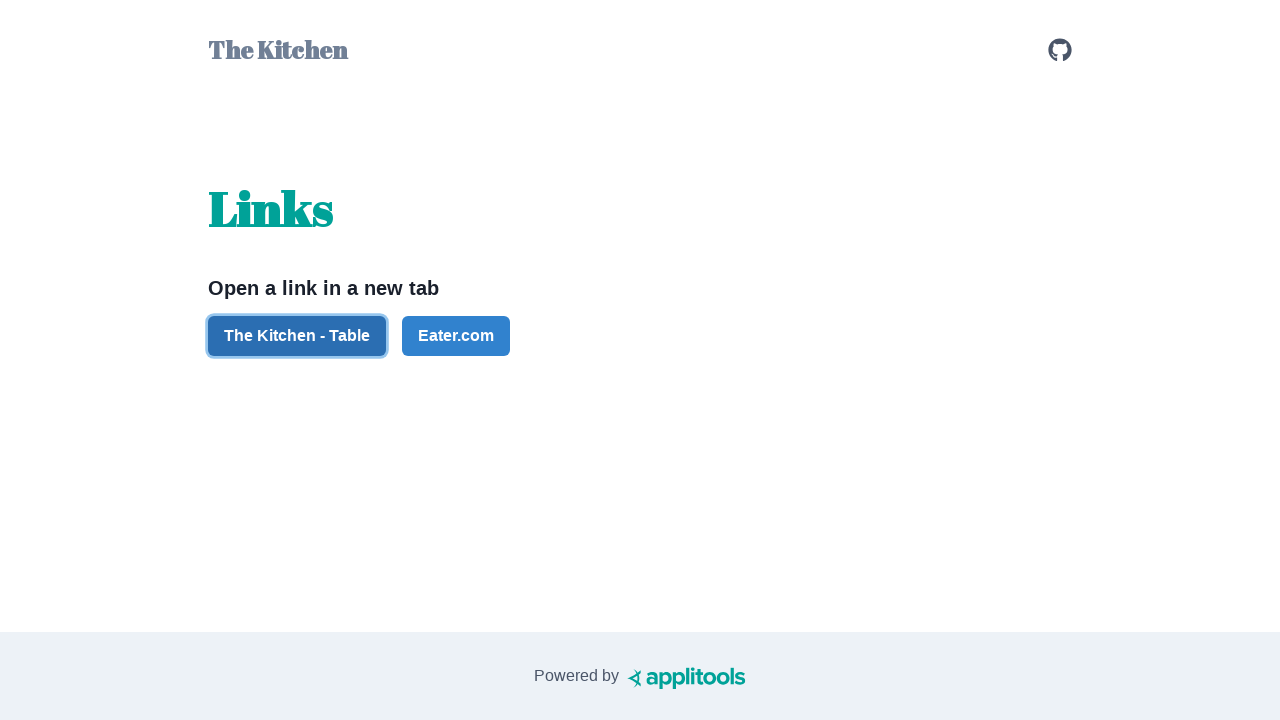

New tab created and captured
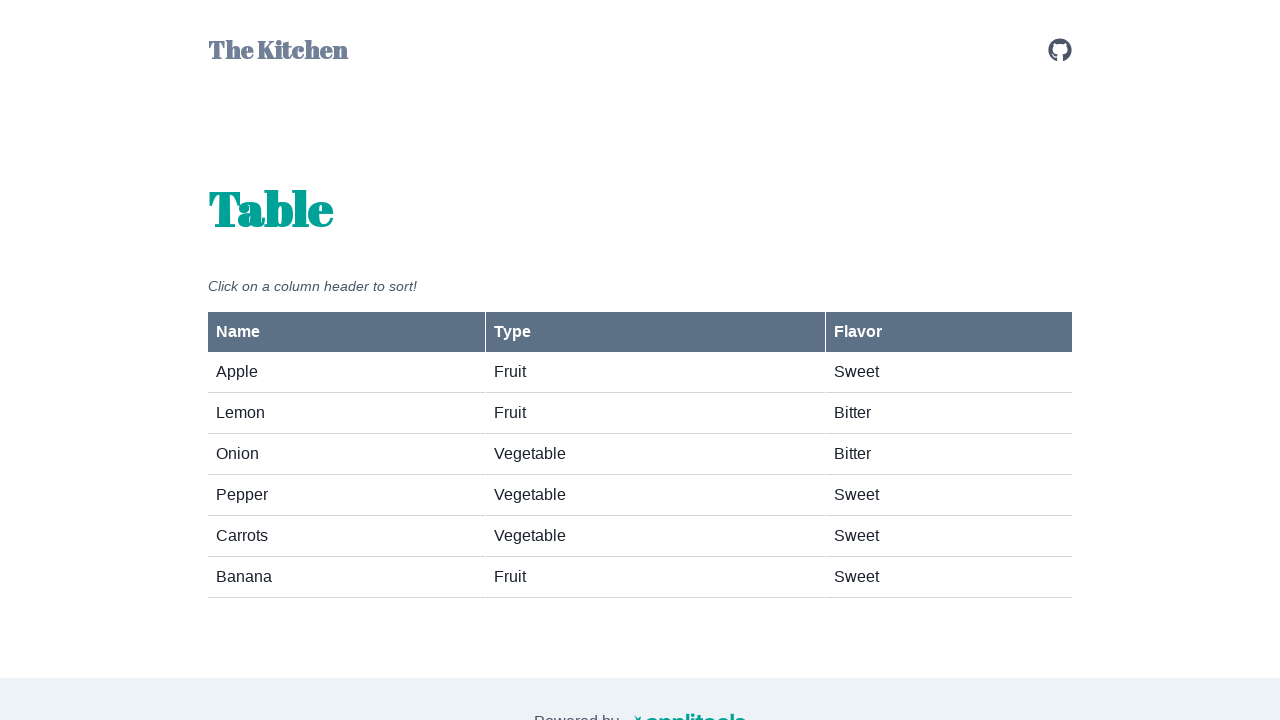

New tab fully loaded
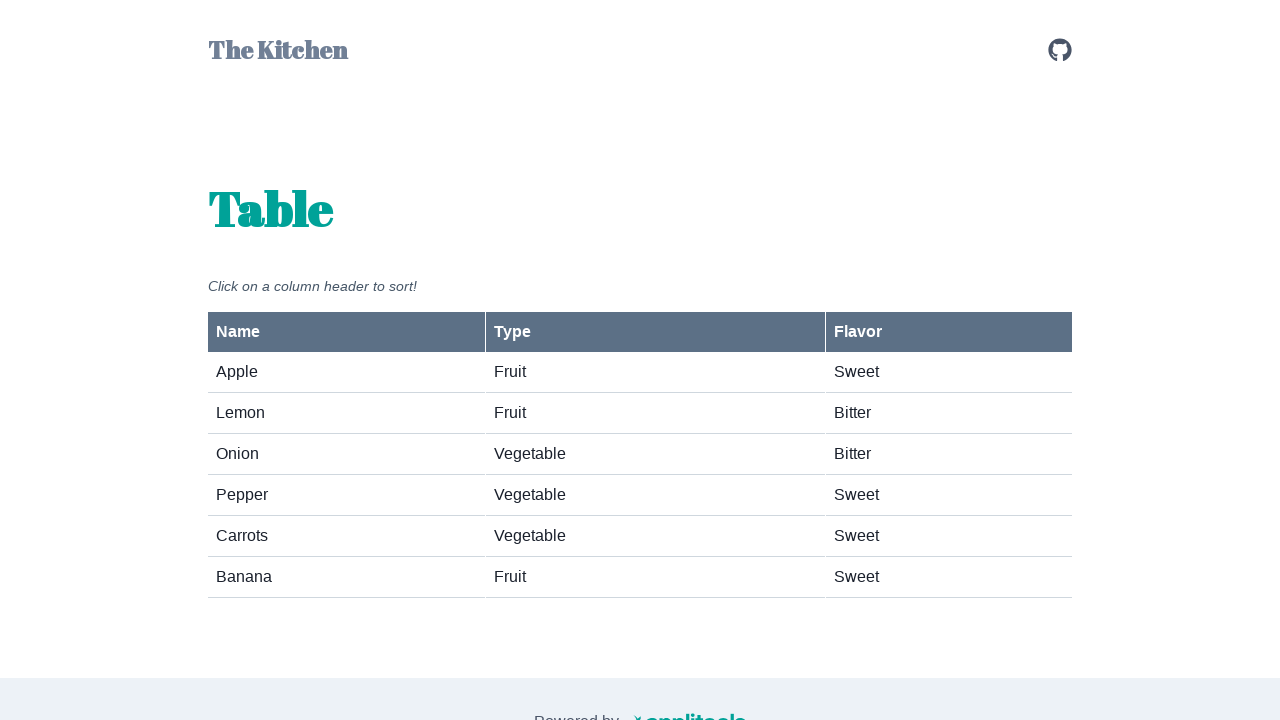

Verified fruits-vegetables element is visible on new tab
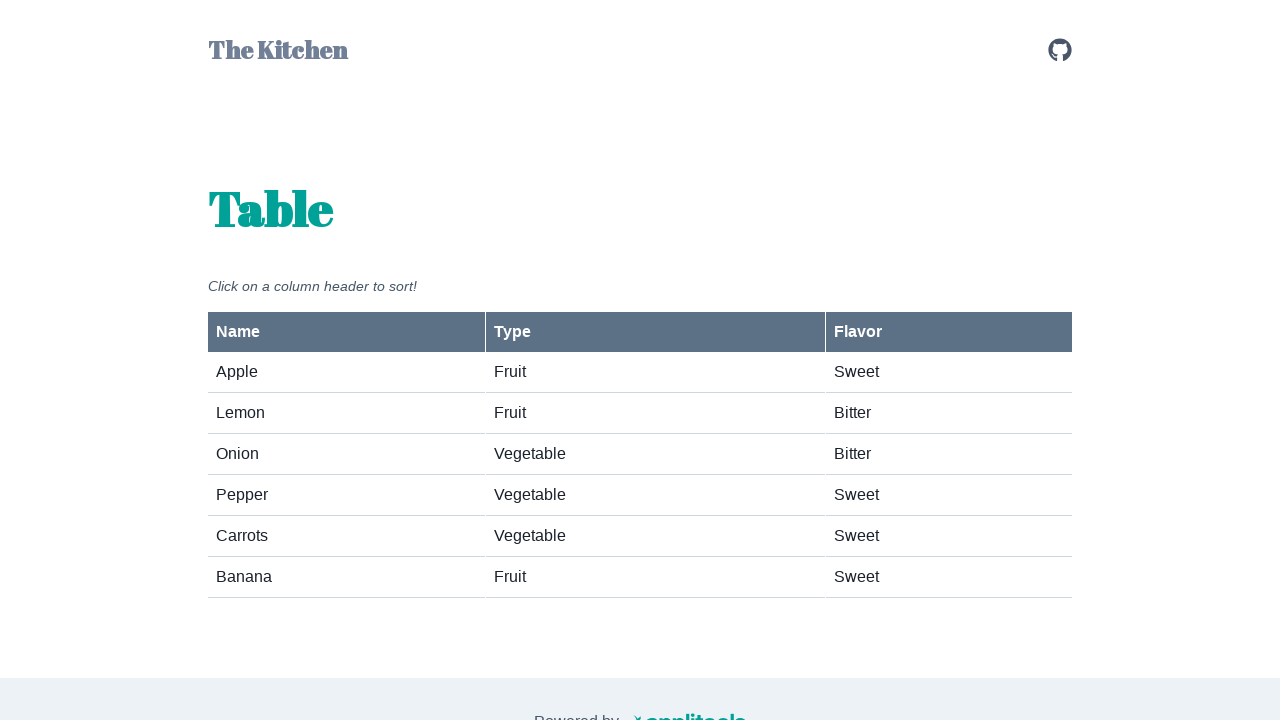

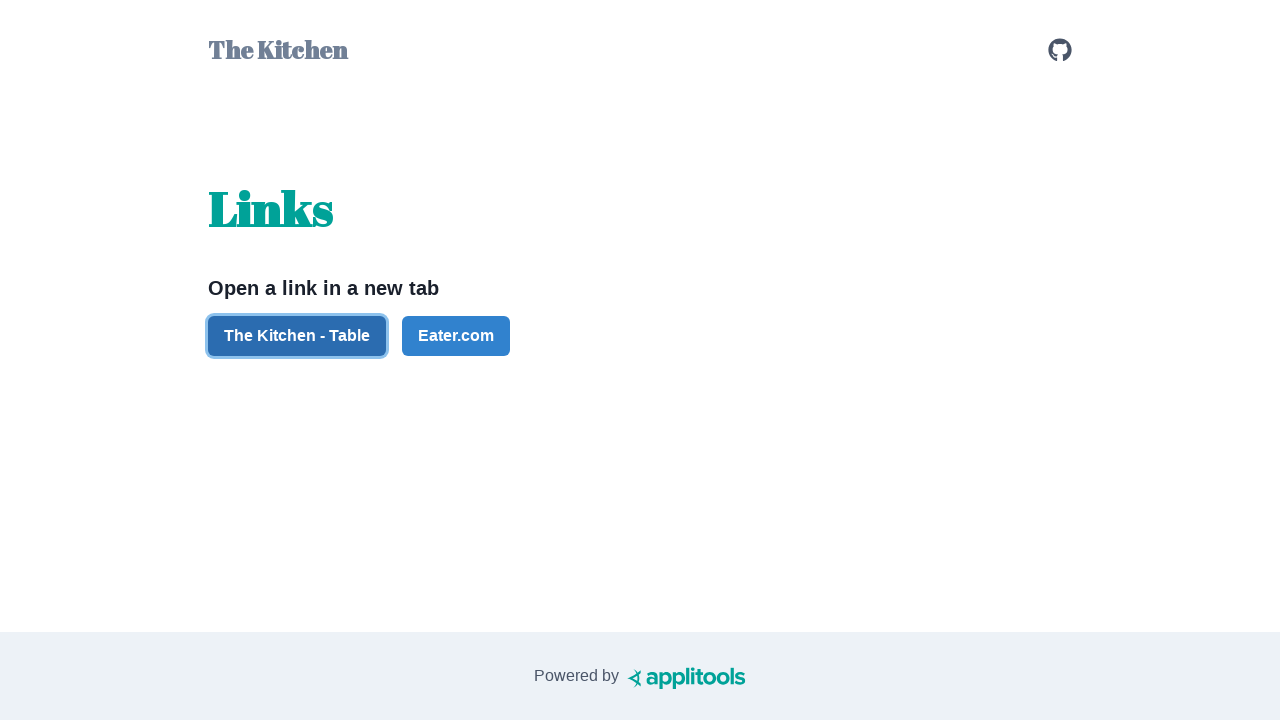